Tests calculator subtraction by clicking 6 - 1 and verifying the result equals 5

Starting URL: https://testpages.eviltester.com/styled/apps/calculator.html

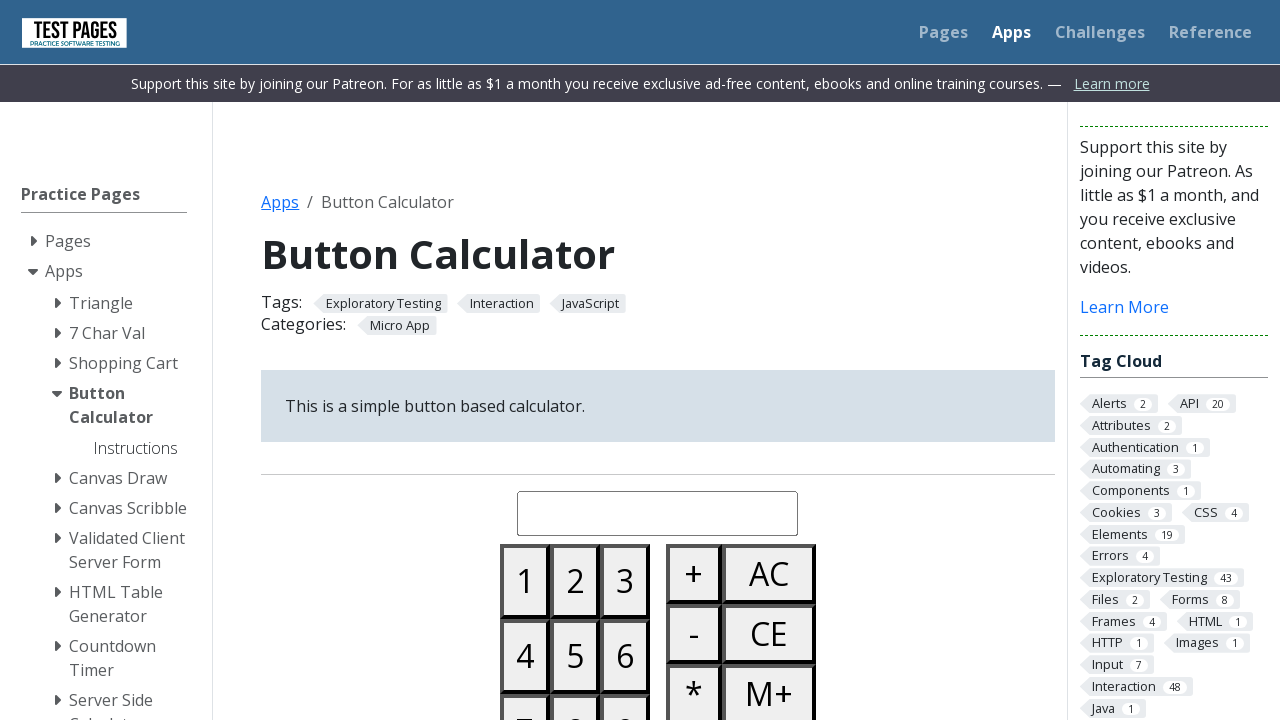

Clicked button 6 at (625, 656) on #button06
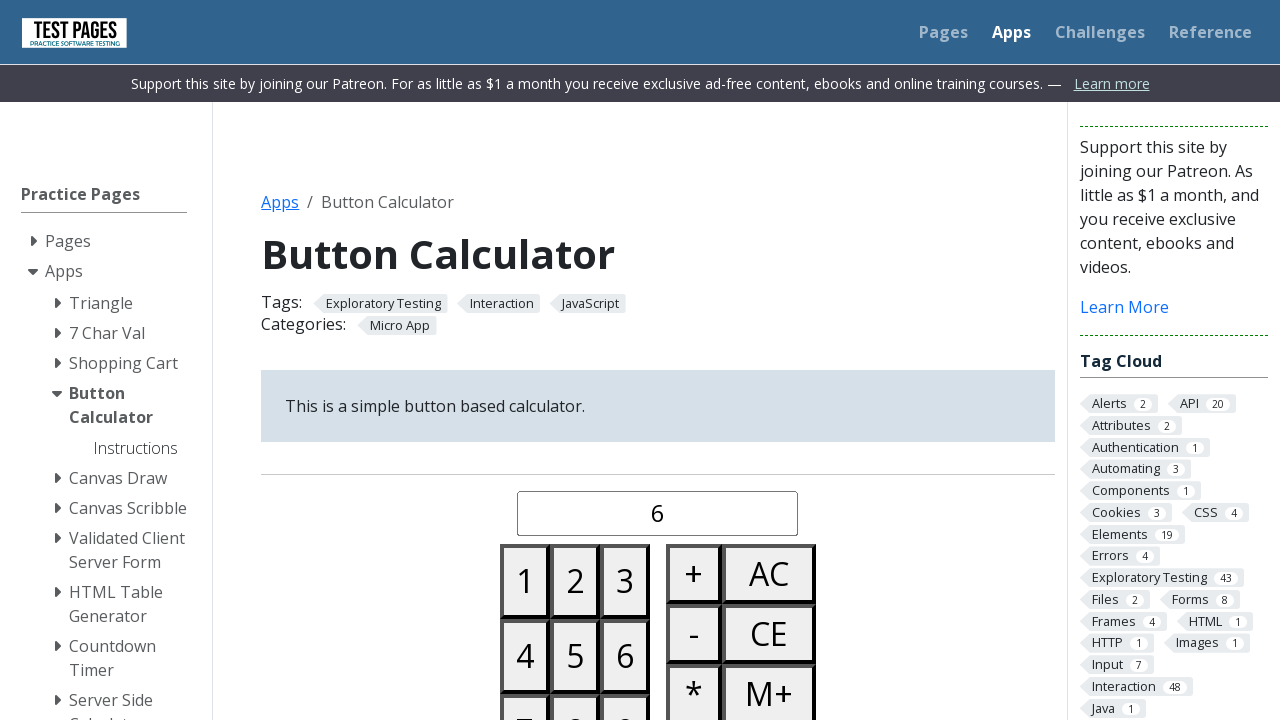

Clicked minus button at (694, 634) on #buttonminus
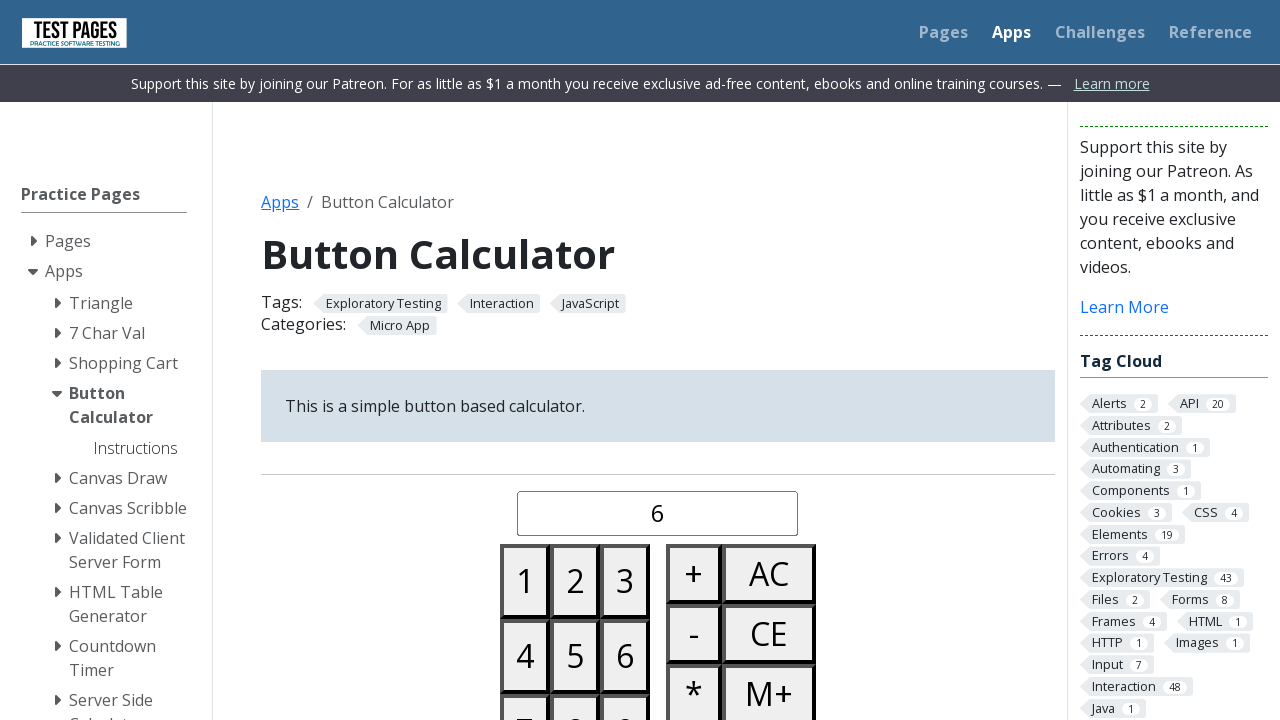

Clicked button 1 at (525, 581) on #button01
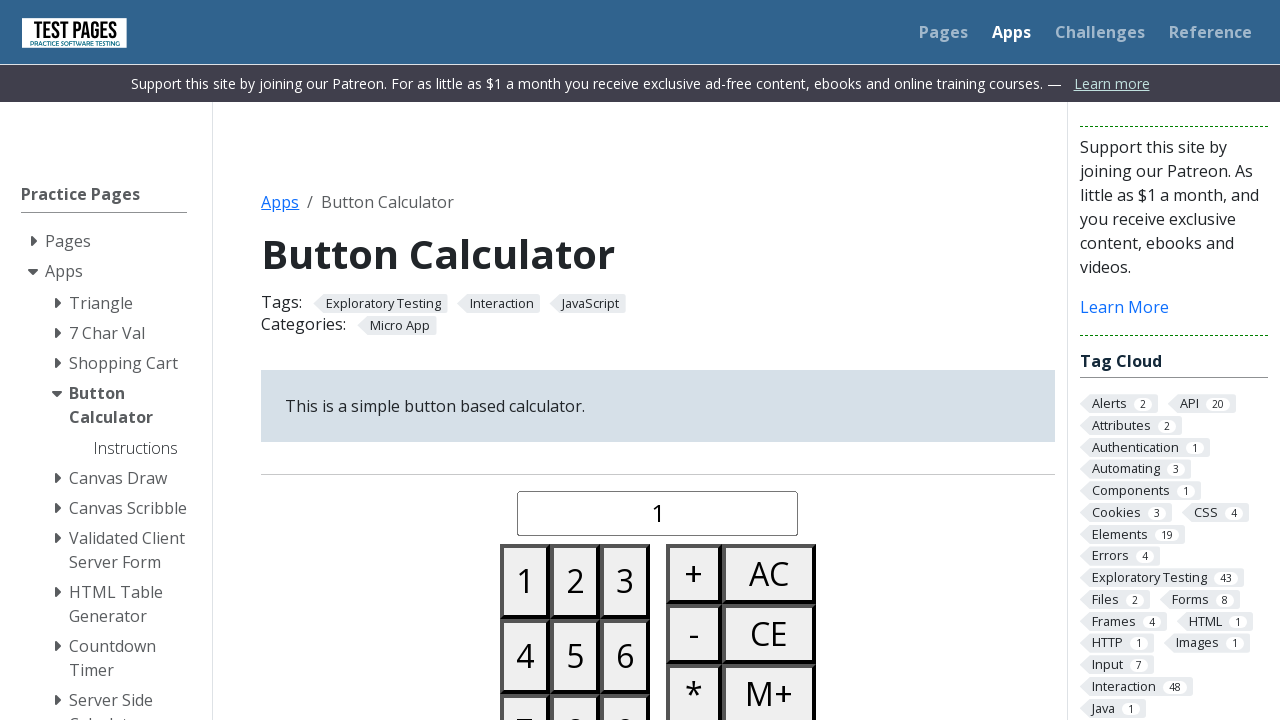

Clicked equals button at (694, 360) on #buttonequals
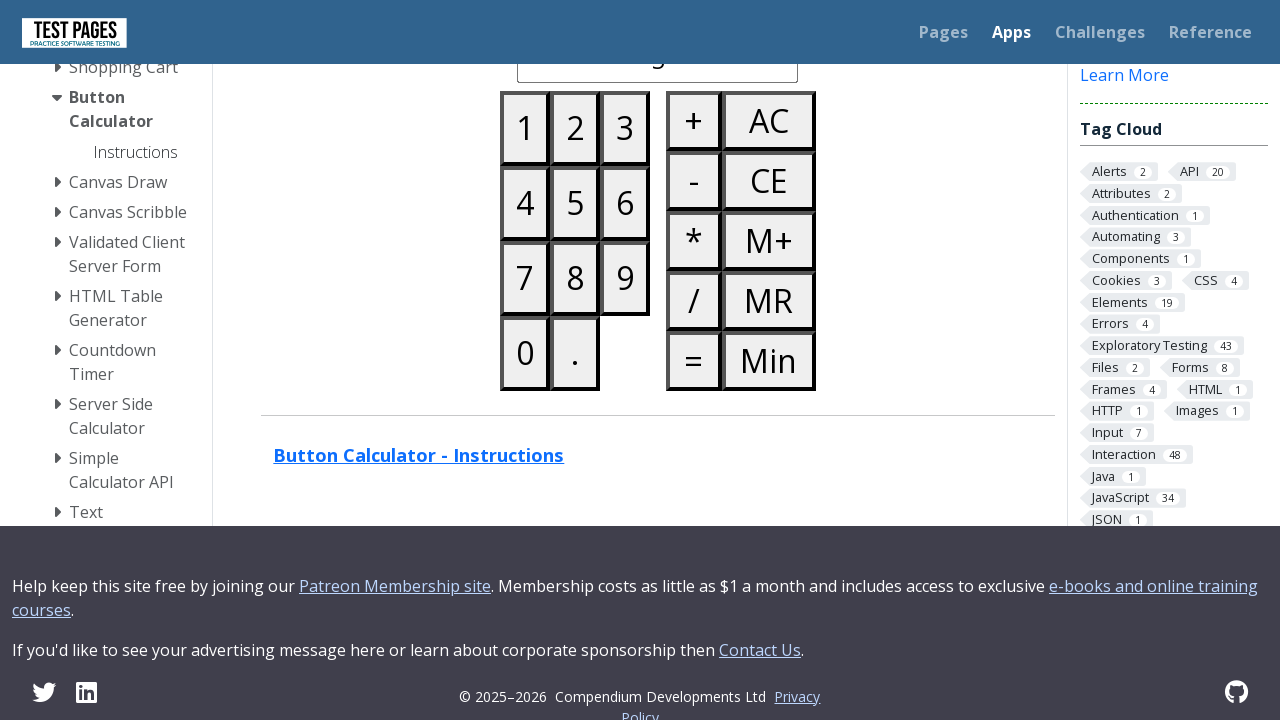

Verified result equals 5
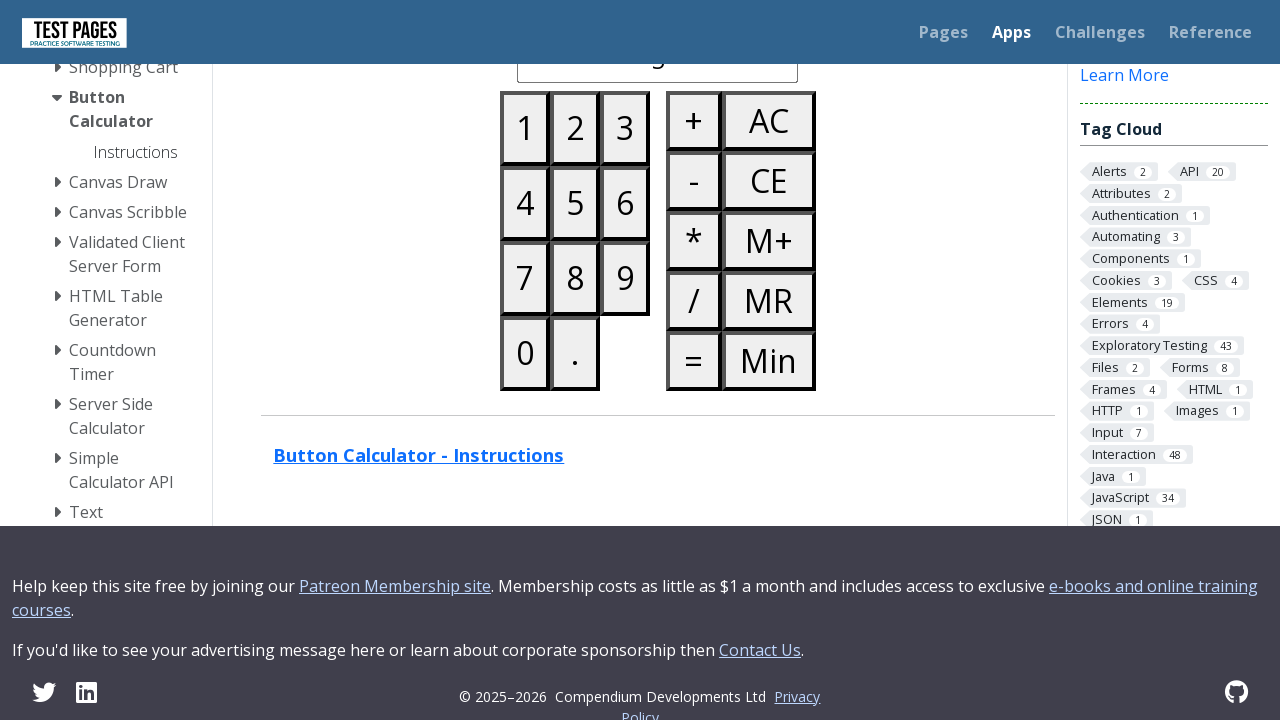

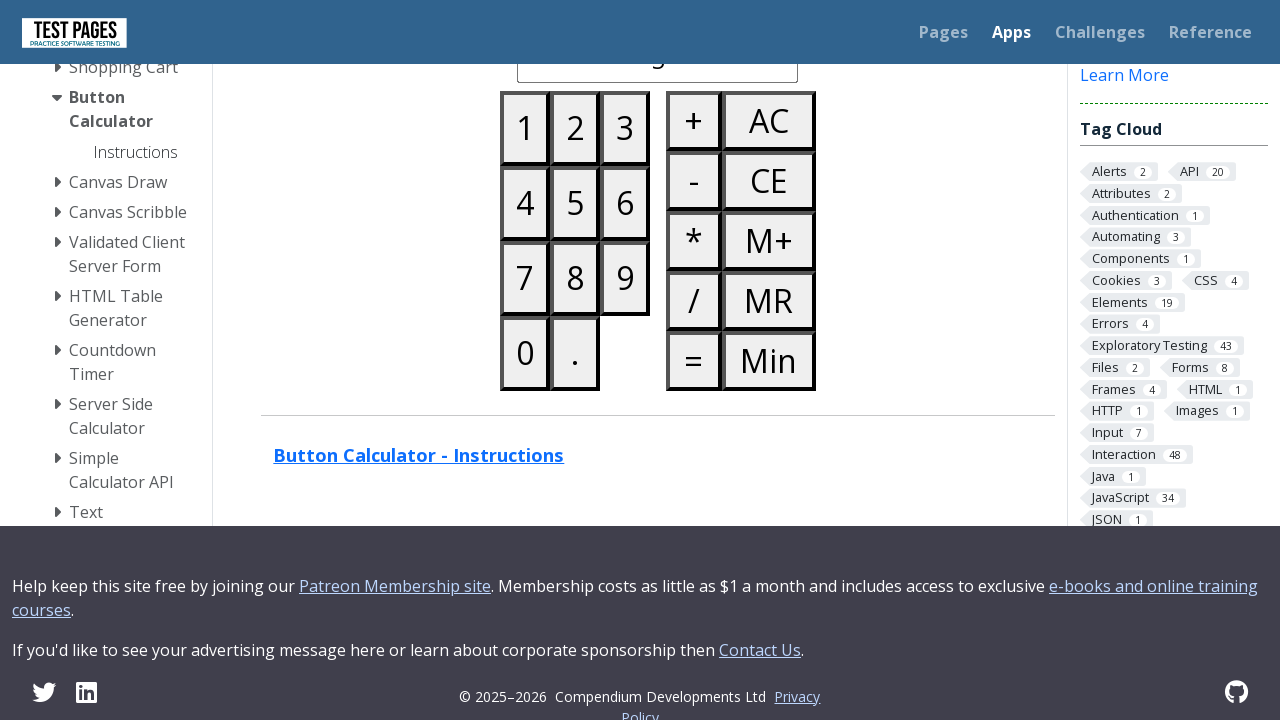